Fills out a form with user information including name, email, and addresses, then submits the form

Starting URL: https://demoqa.com/text-box

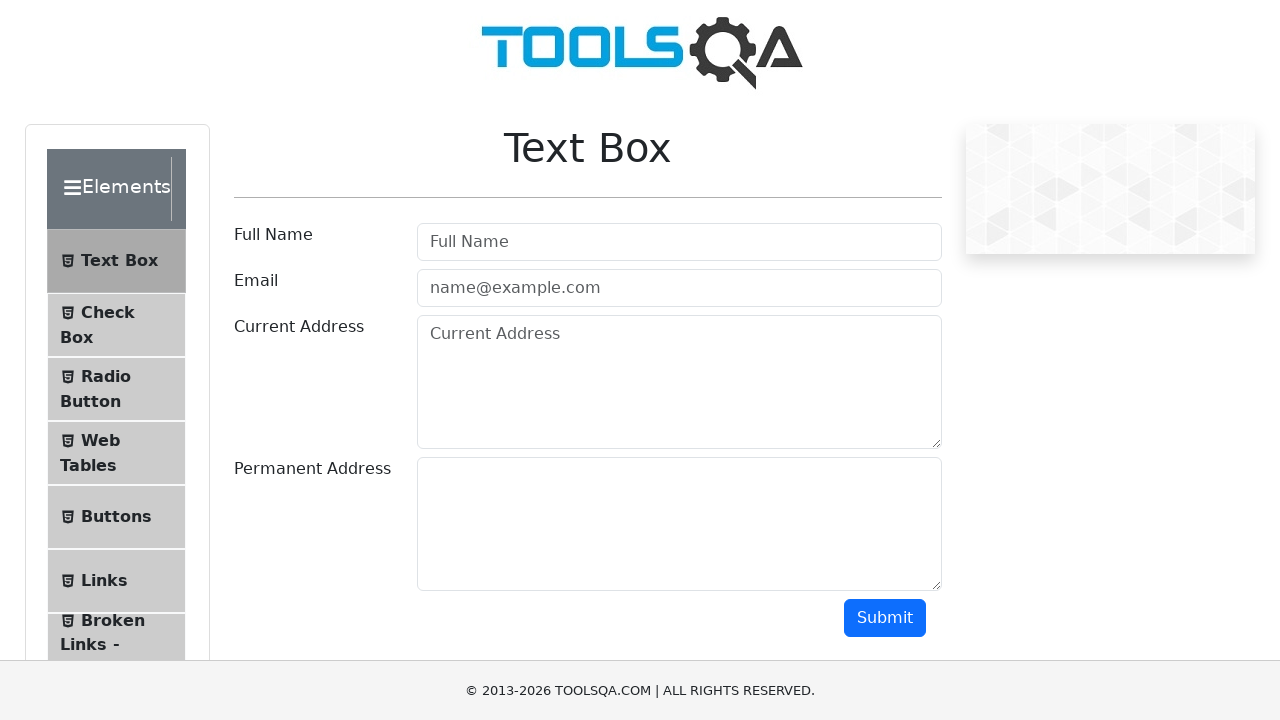

Filled user name field with 'John' on #userName
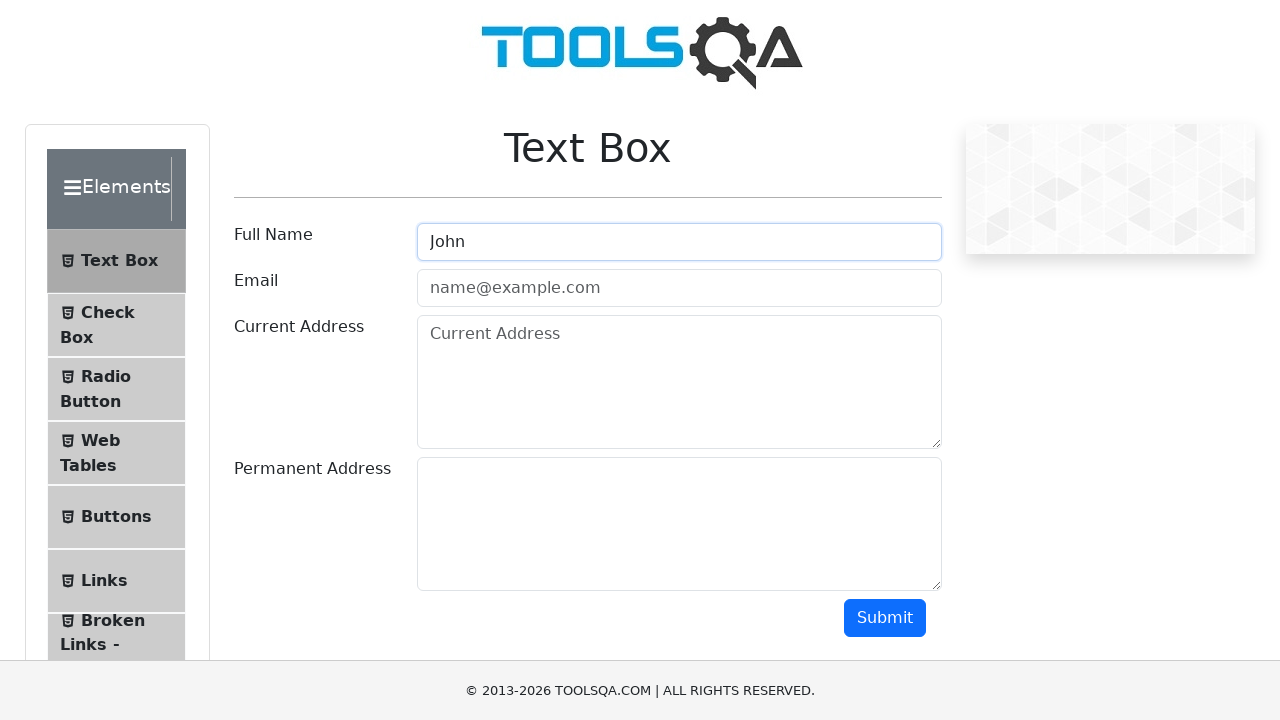

Filled email field with 'john@gmail.com' on #userEmail
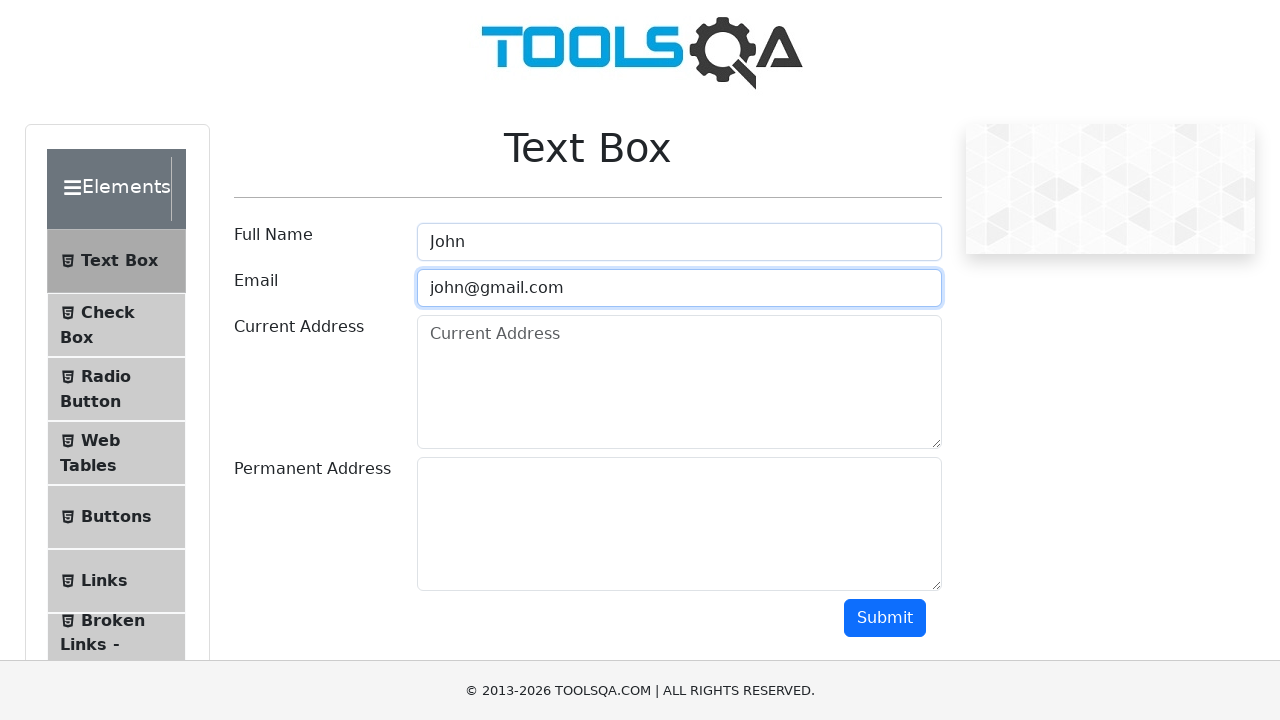

Filled current address field with 'Sovetskaya' on #currentAddress
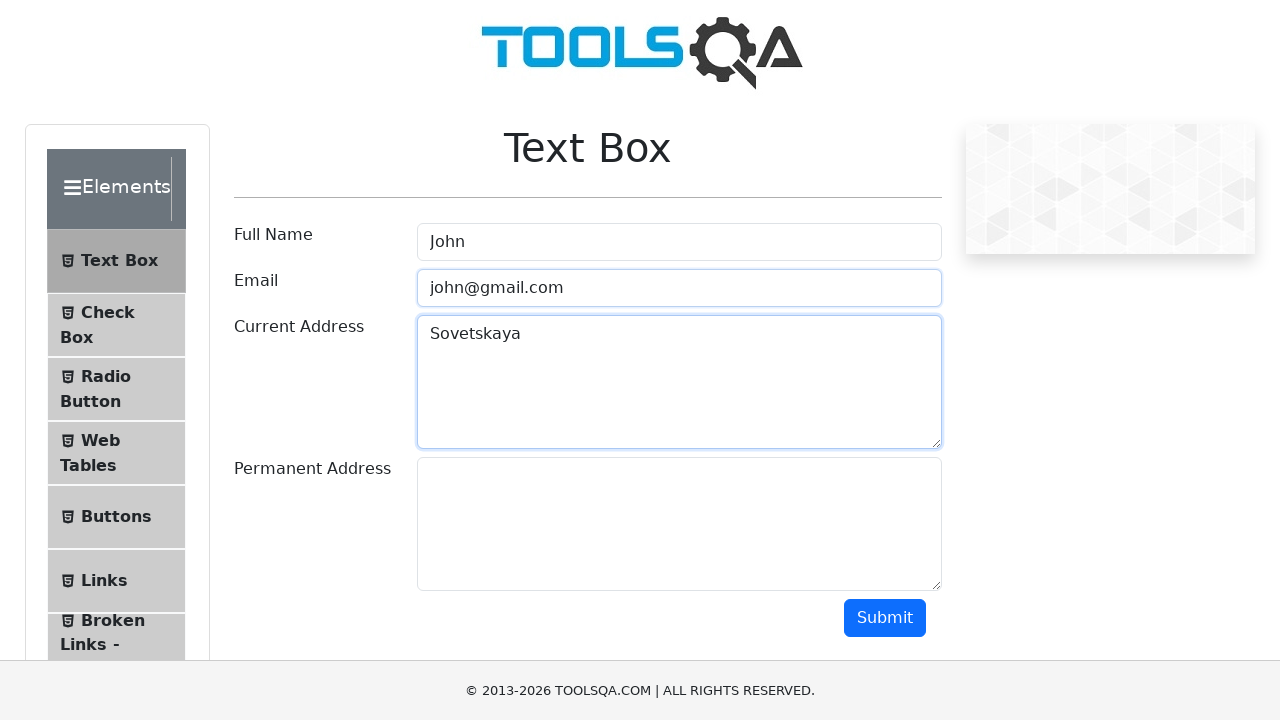

Filled permanent address field with 'Sivet 55' on #permanentAddress
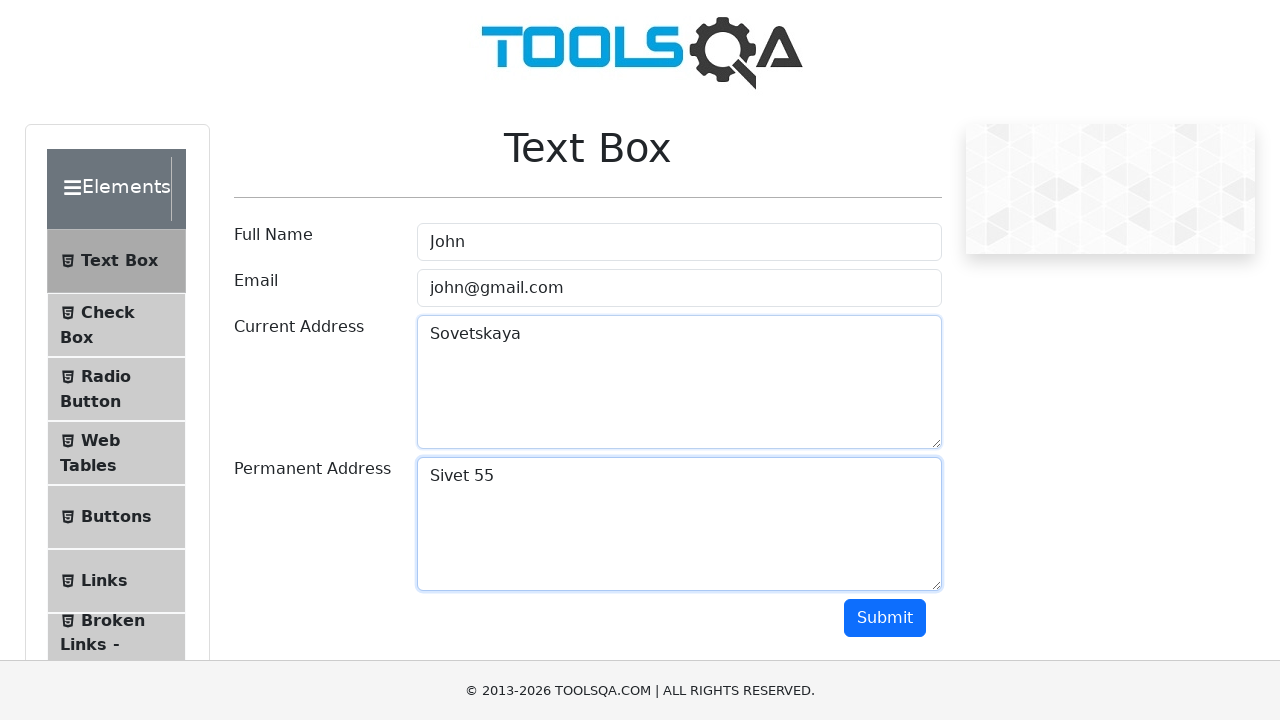

Scrolled down the page by 600 pixels
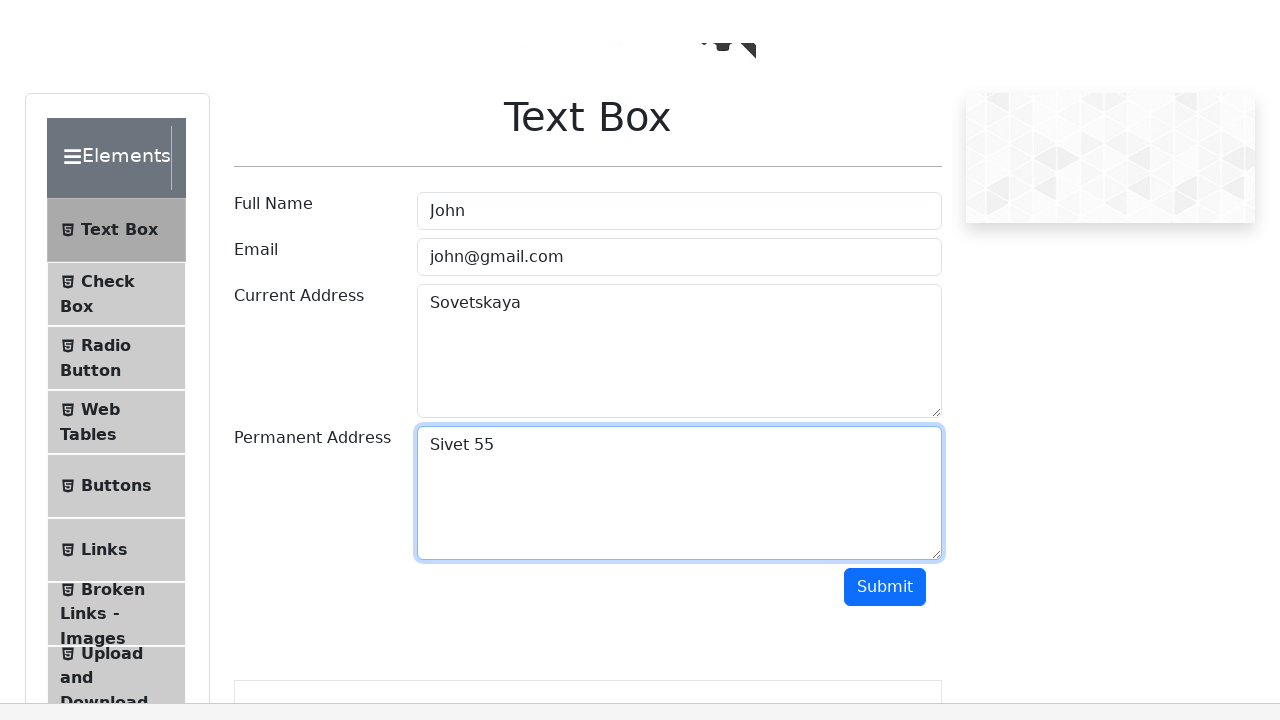

Clicked submit button to submit the form at (885, 18) on #submit
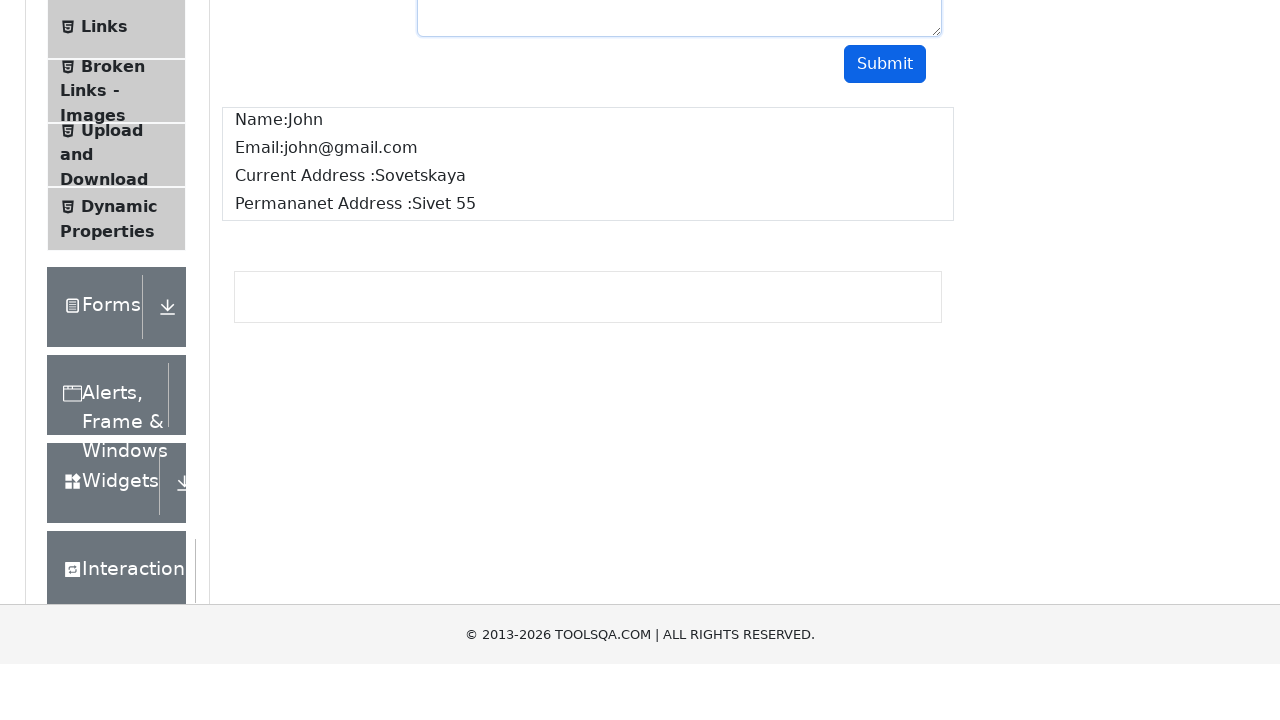

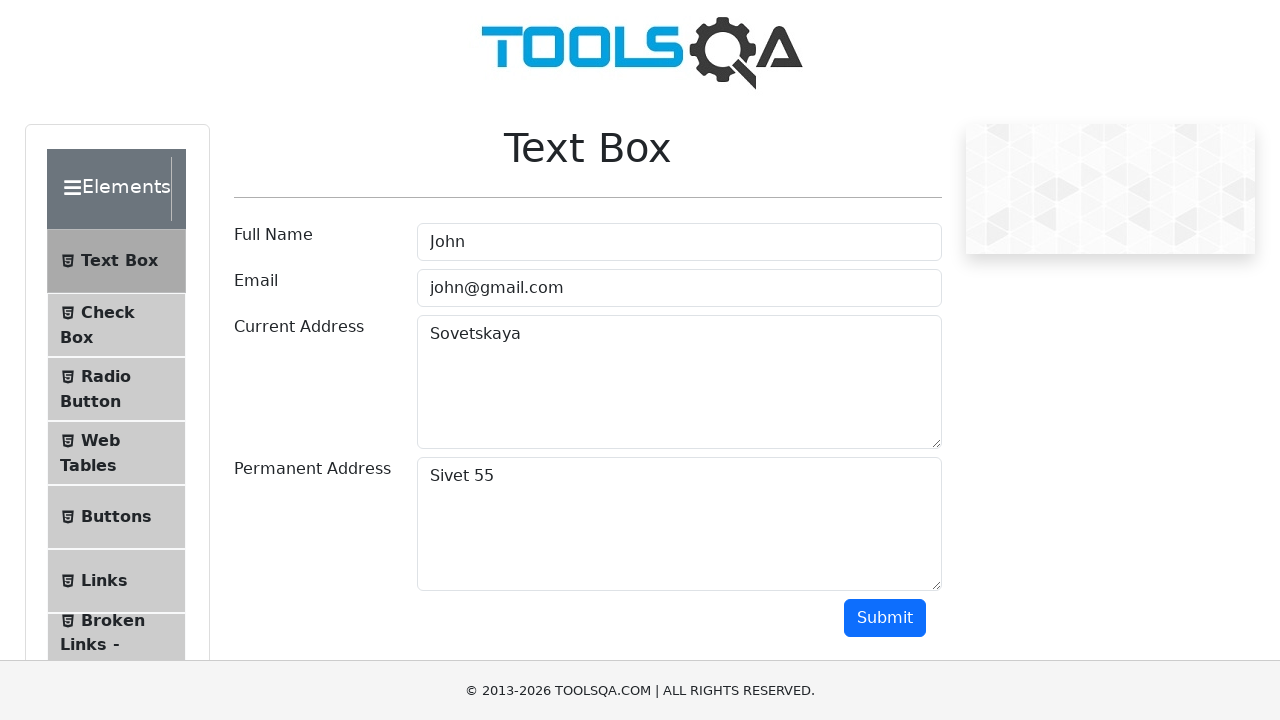